Tests keyboard key press functionality by sending space and left arrow keys to an element and verifying the displayed result text shows which key was pressed.

Starting URL: http://the-internet.herokuapp.com/key_presses

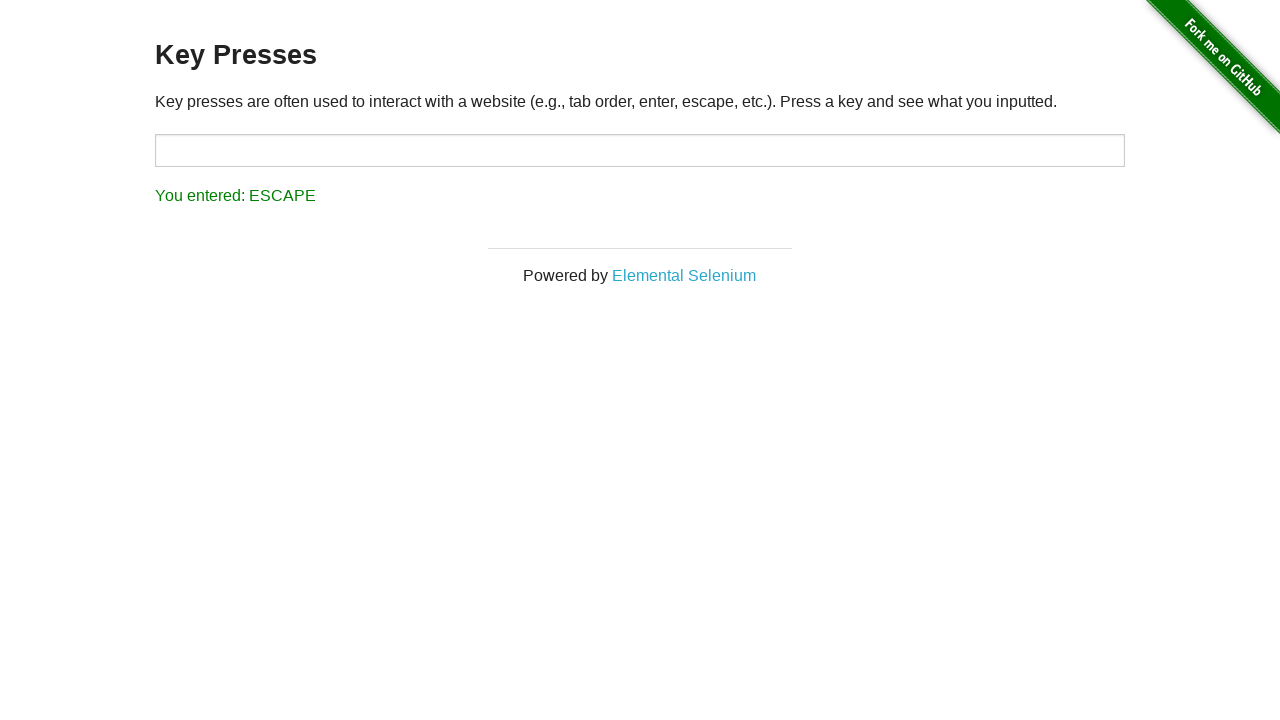

Navigated to key presses test page
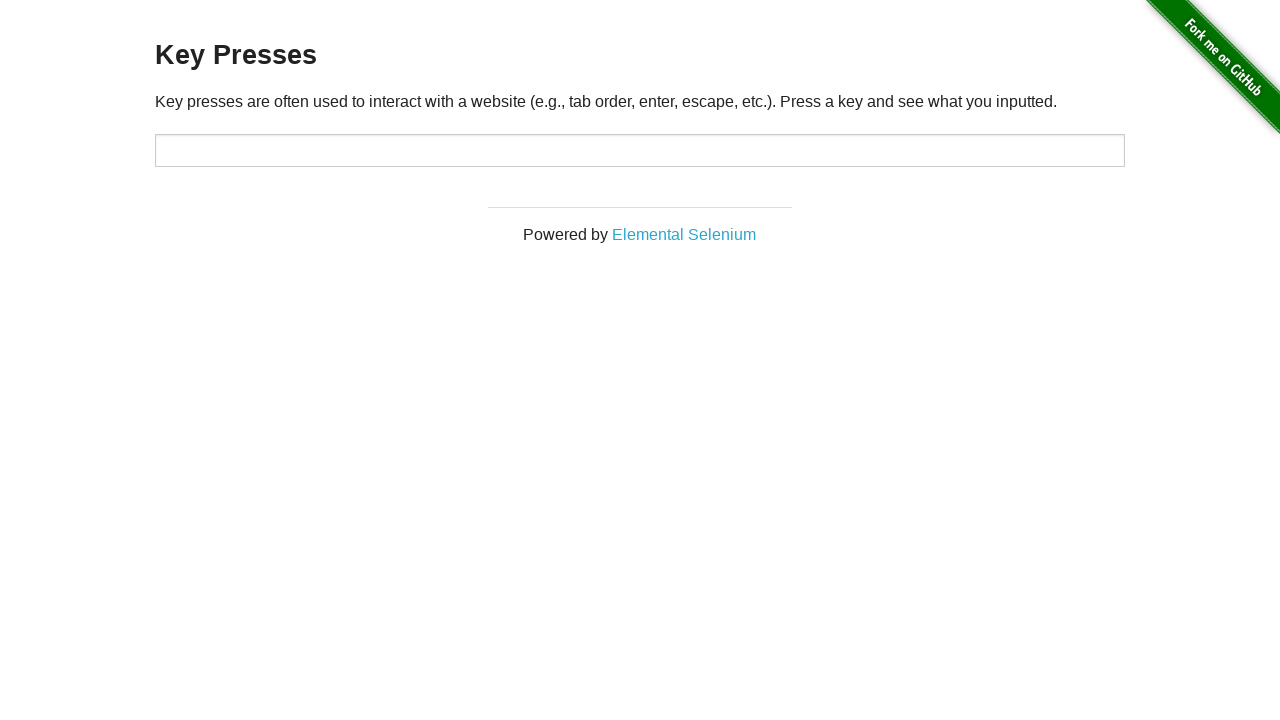

Pressed Space key on target element on #target
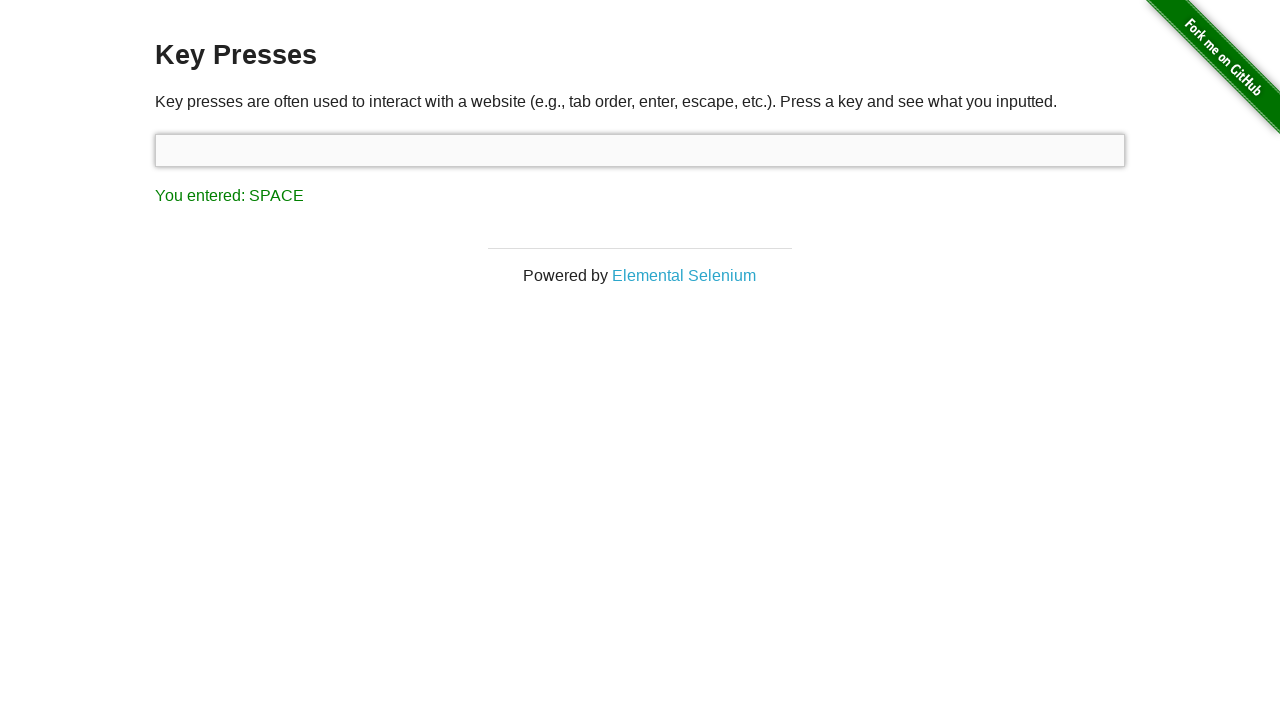

Result element loaded after Space key press
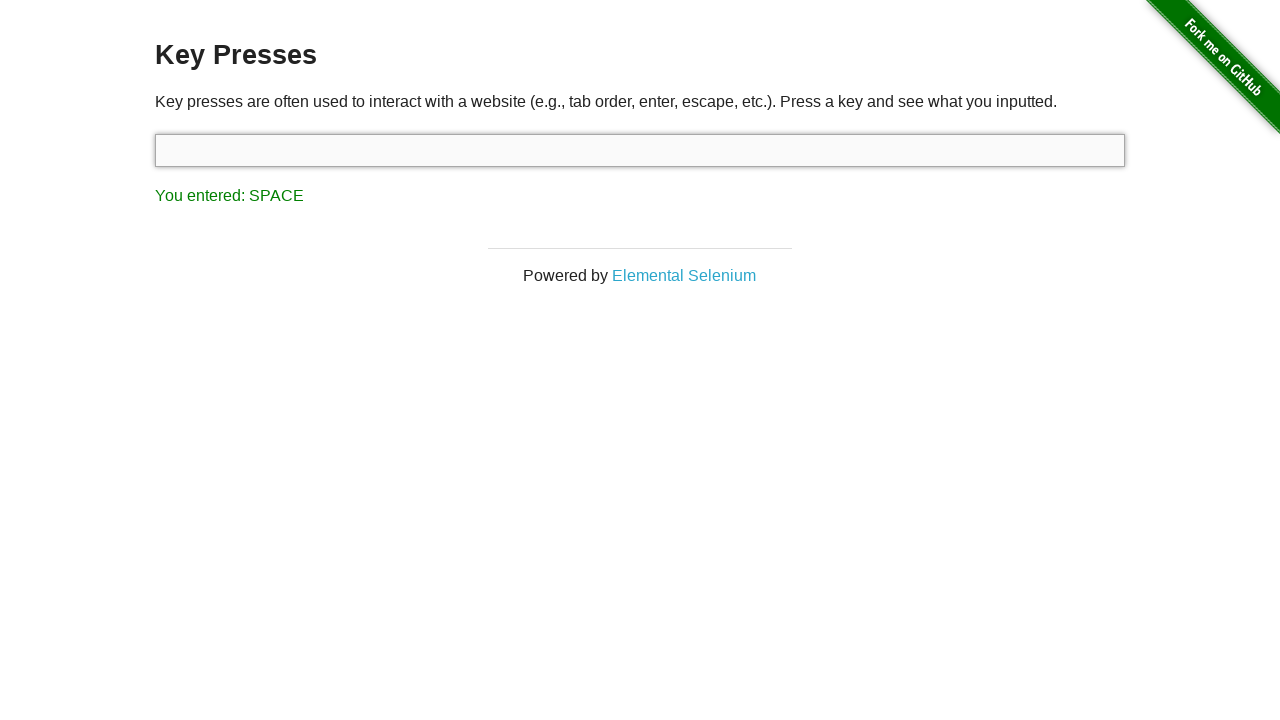

Verified result text shows 'You entered: SPACE'
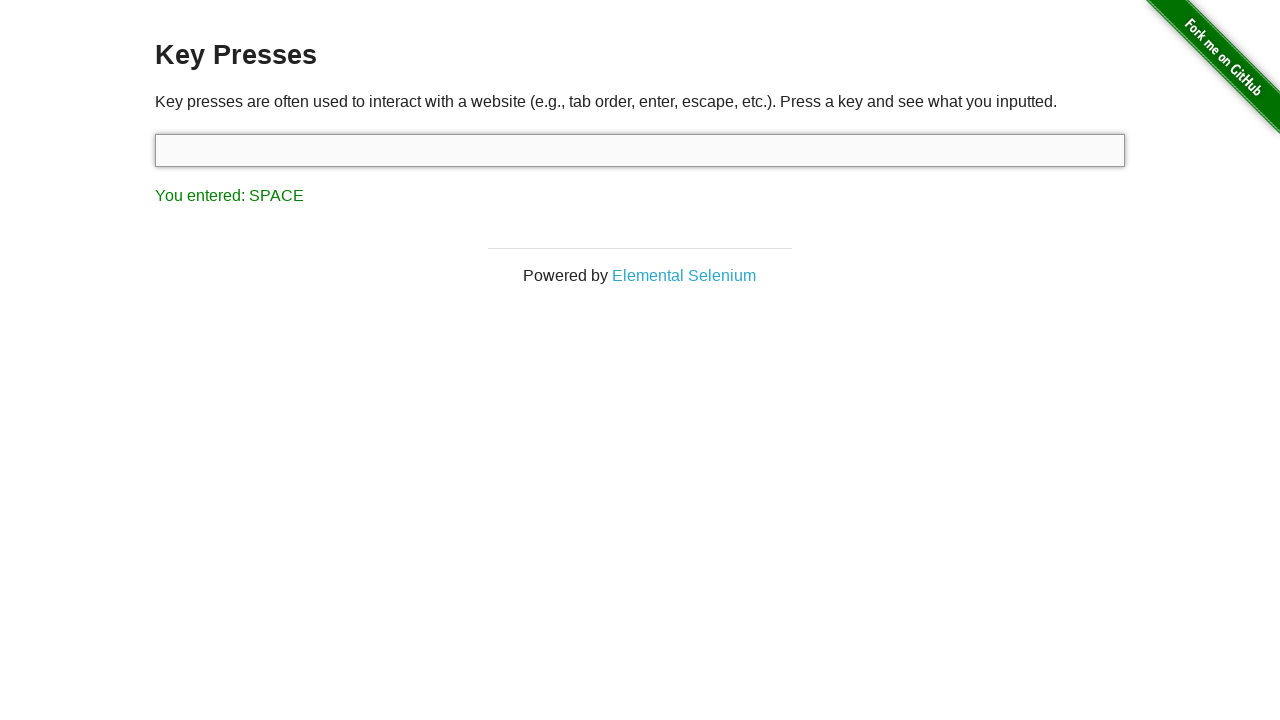

Pressed ArrowLeft key on target element on #target
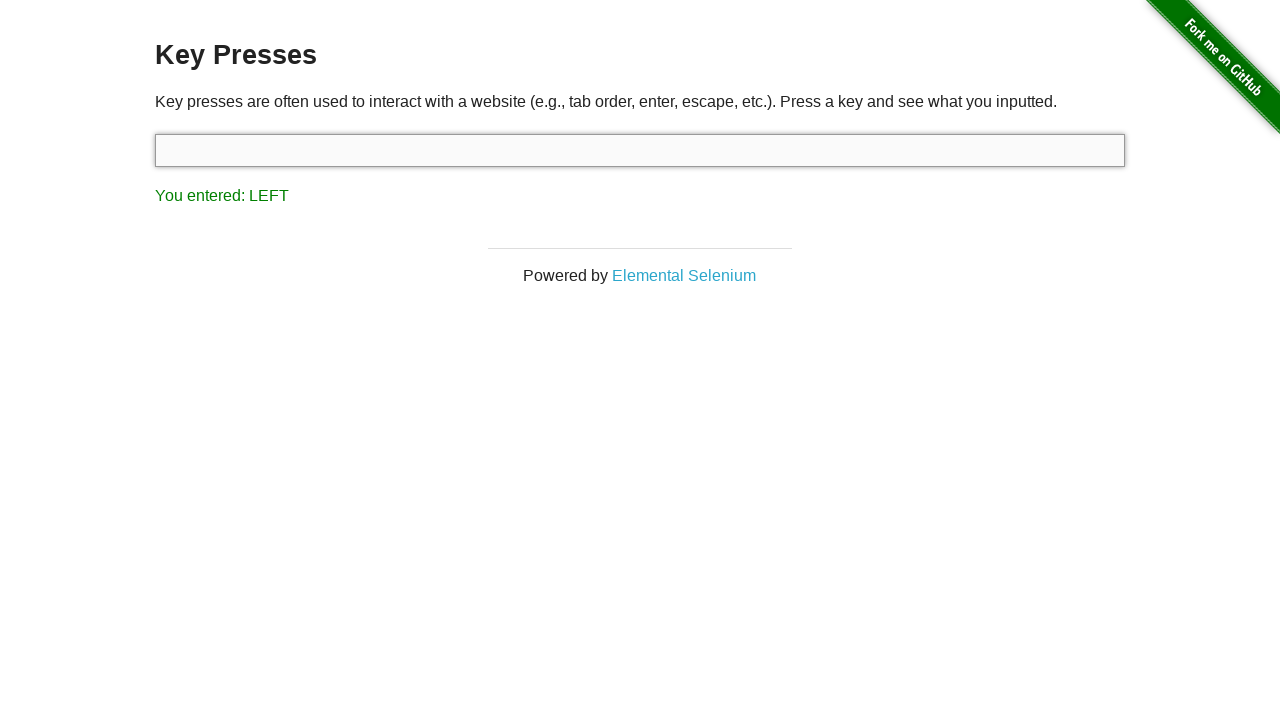

Verified result text shows 'You entered: LEFT'
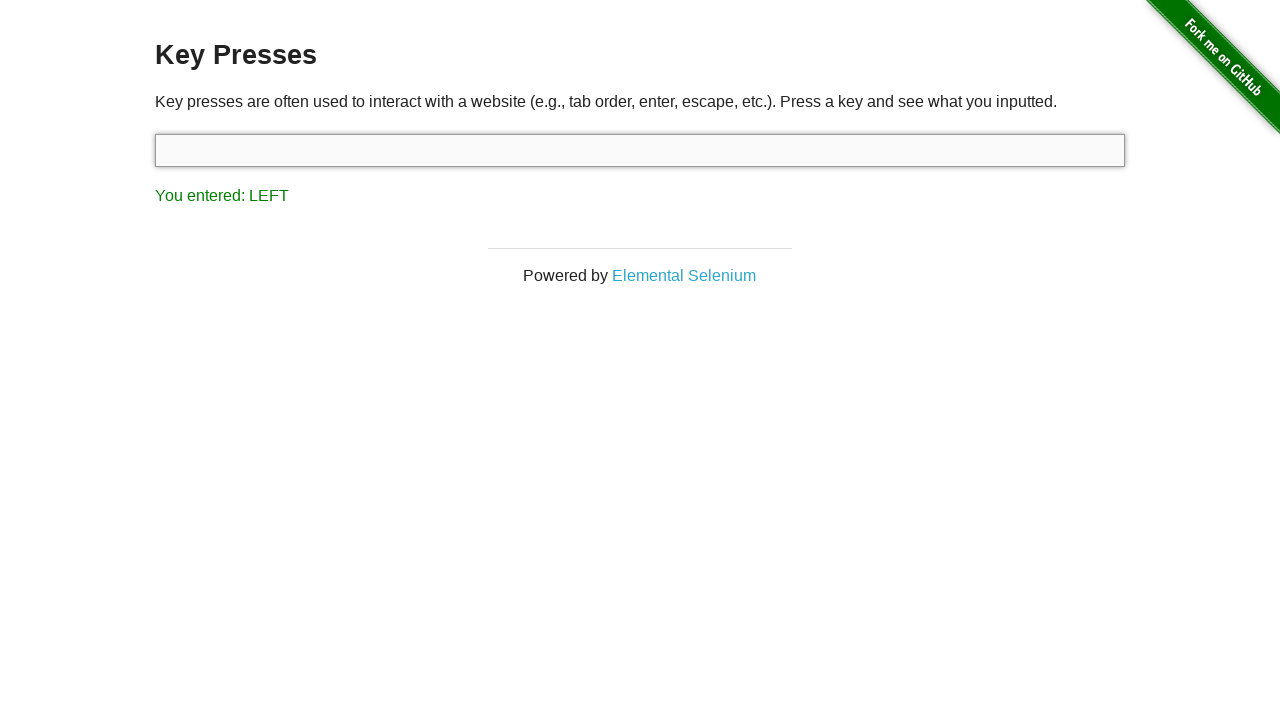

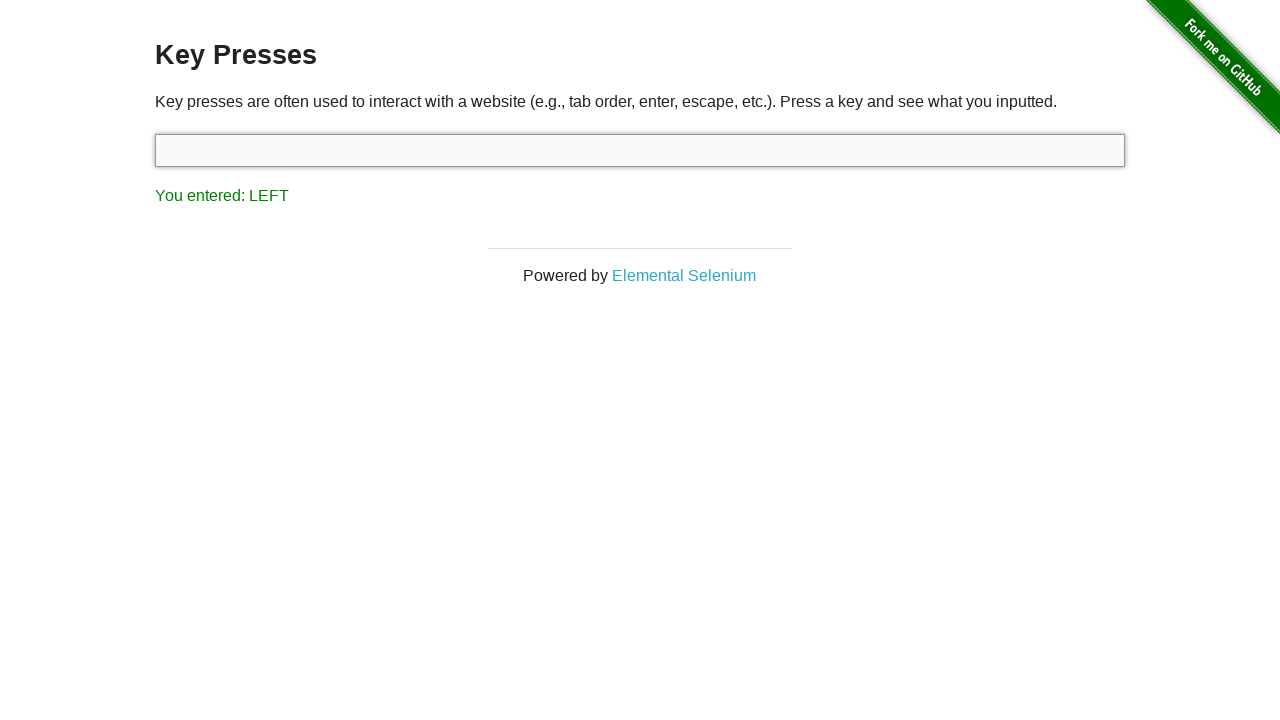